Tests data persistence by creating todos, checking one, and reloading the page

Starting URL: https://demo.playwright.dev/todomvc

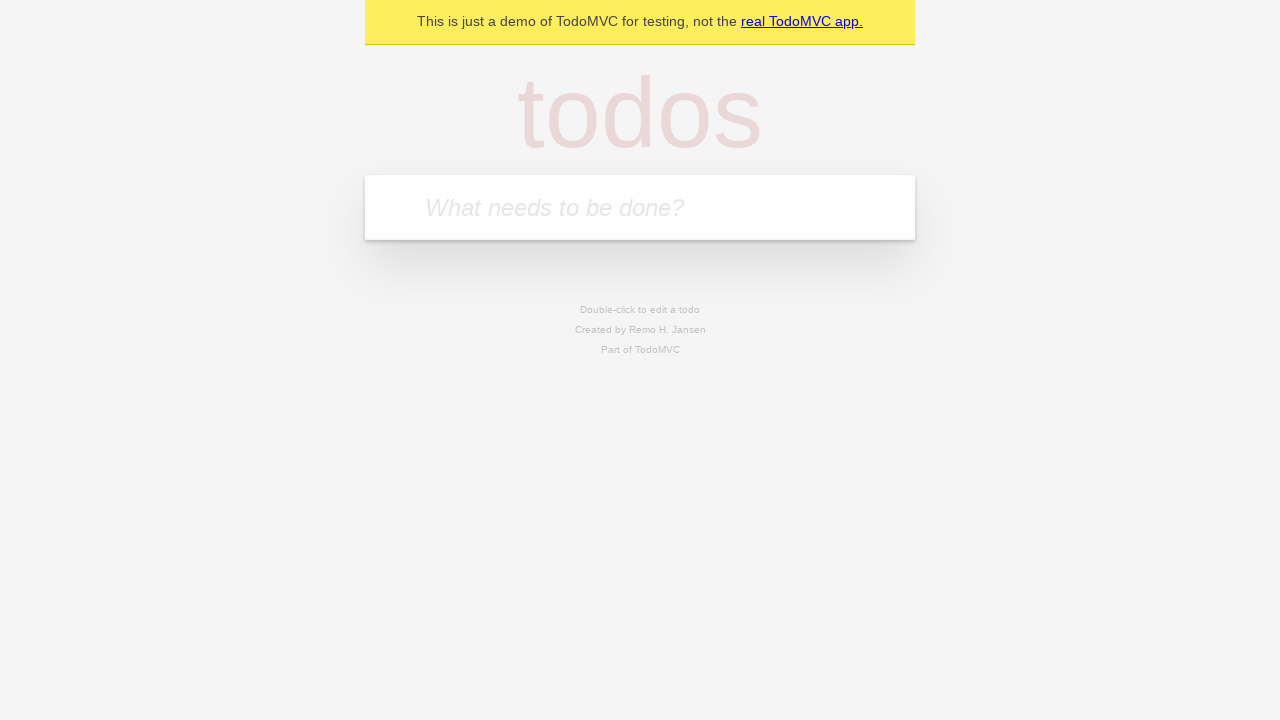

Filled todo input field with 'buy some cheese' on internal:attr=[placeholder="What needs to be done?"i]
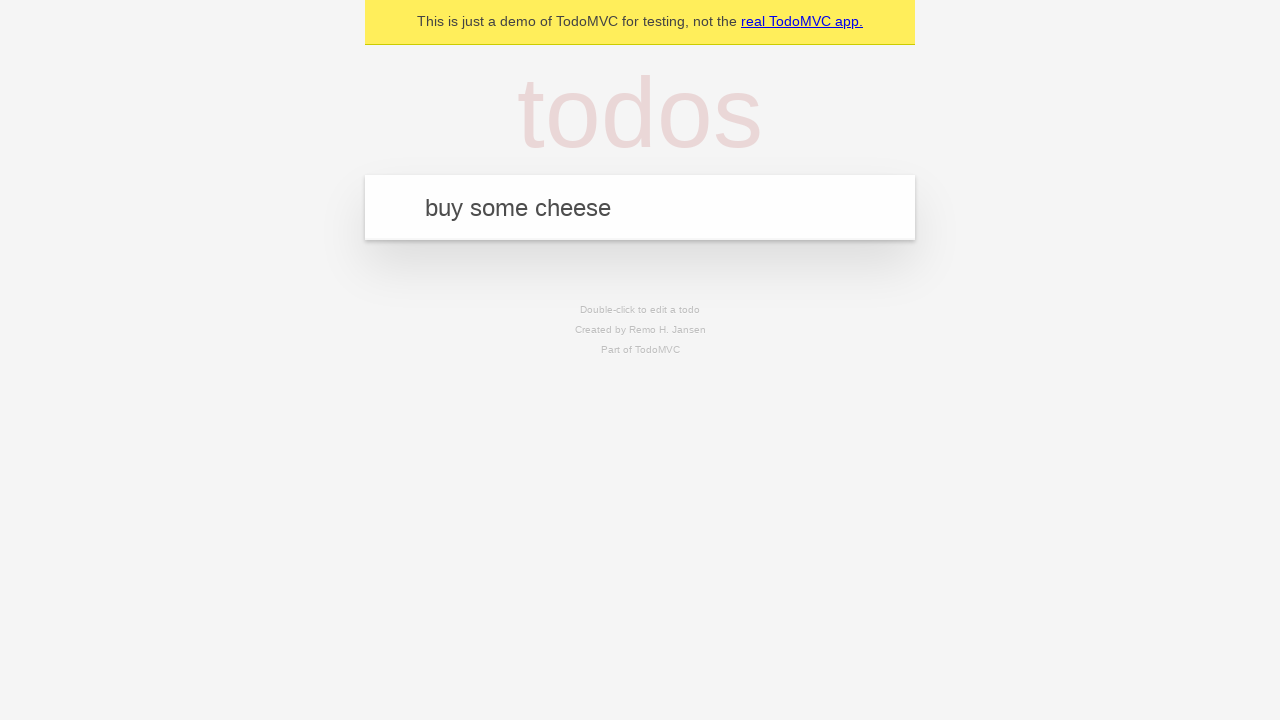

Pressed Enter to create todo 'buy some cheese' on internal:attr=[placeholder="What needs to be done?"i]
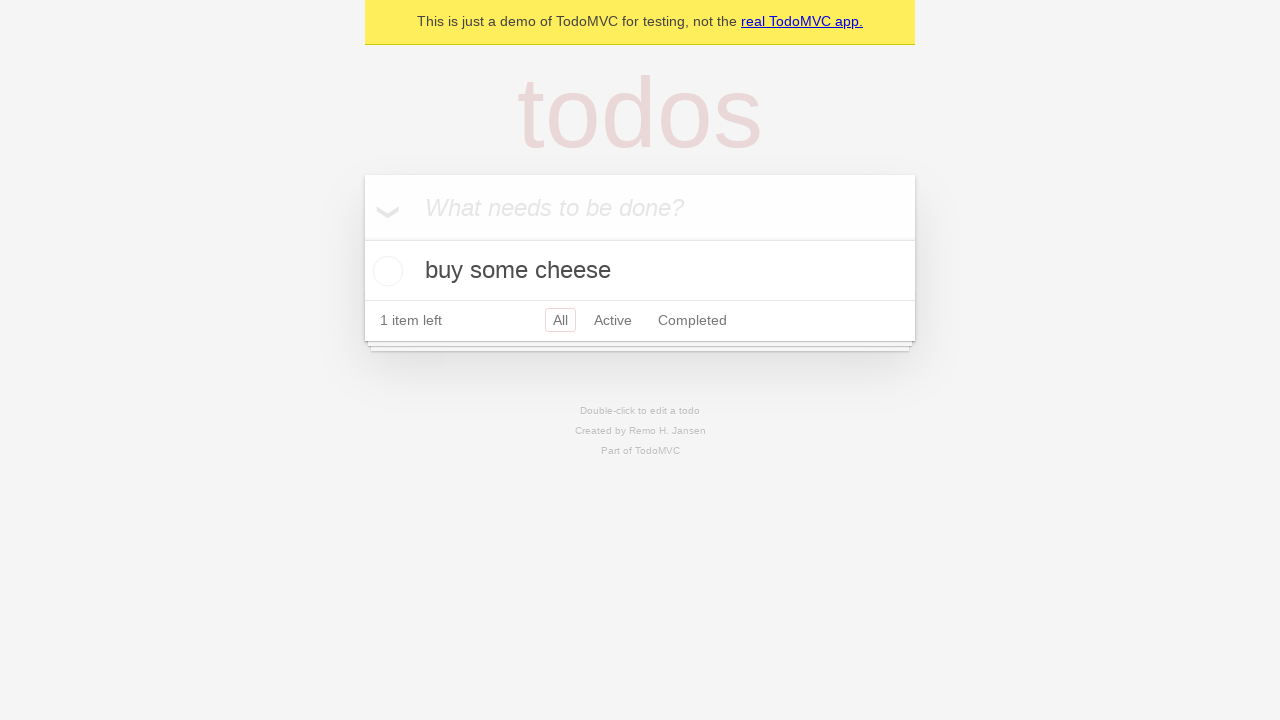

Filled todo input field with 'feed the cat' on internal:attr=[placeholder="What needs to be done?"i]
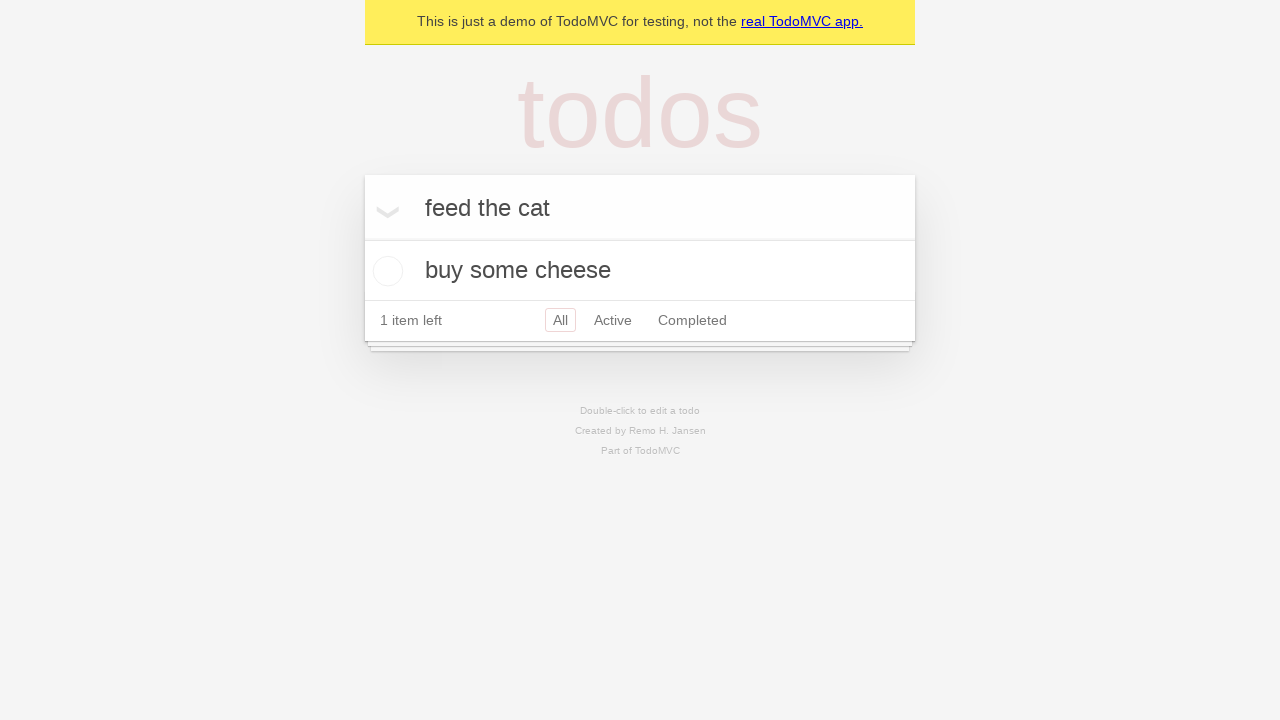

Pressed Enter to create todo 'feed the cat' on internal:attr=[placeholder="What needs to be done?"i]
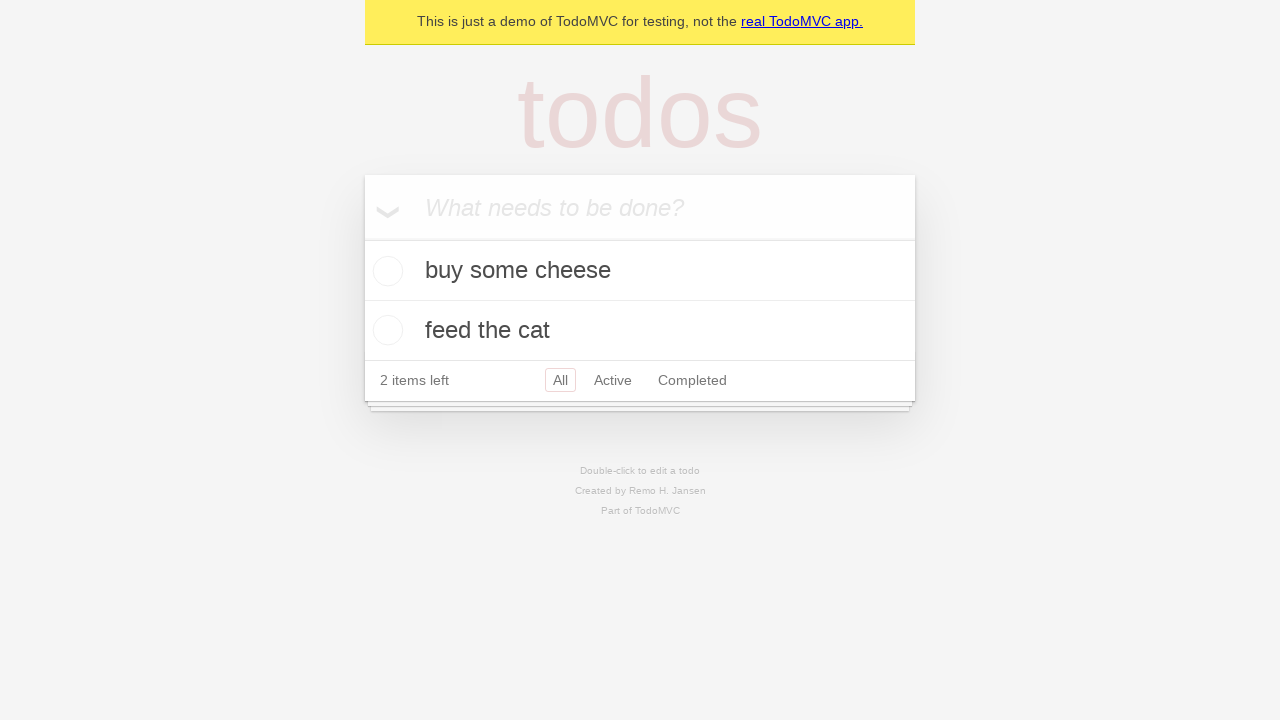

Waited for second todo item to load
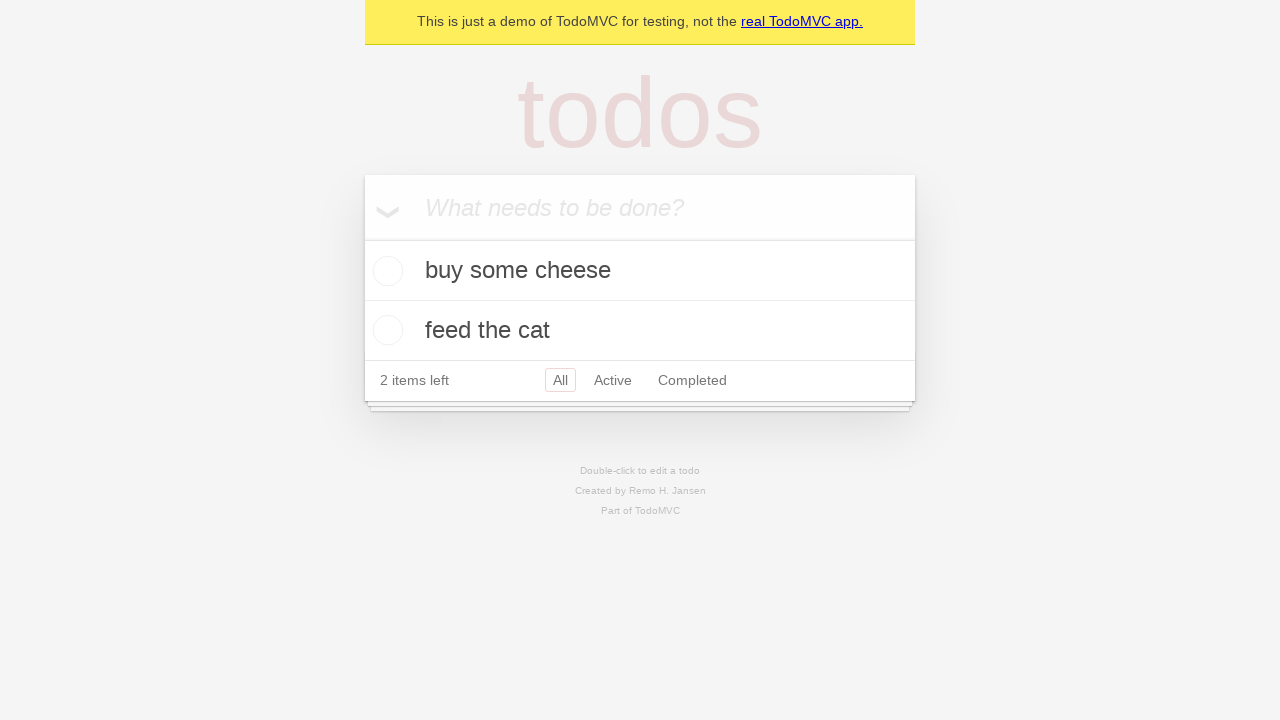

Checked first todo item at (385, 271) on [data-testid='todo-item'] >> nth=0 >> internal:role=checkbox
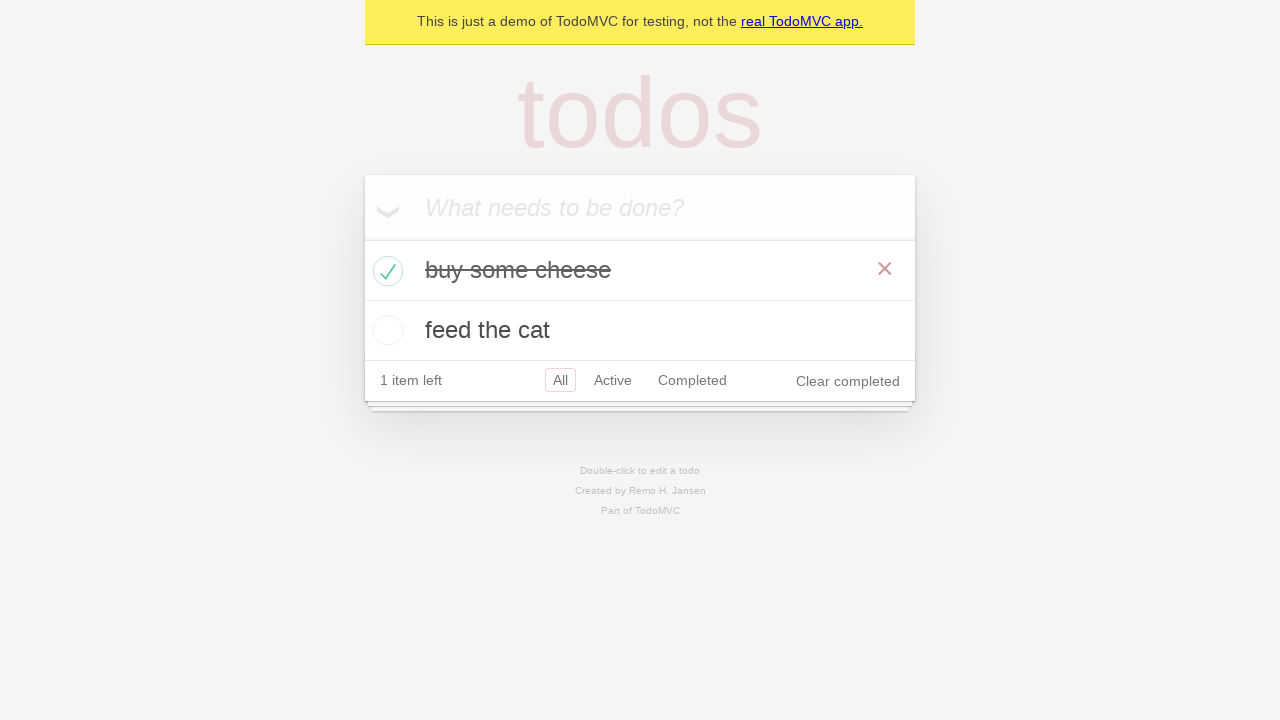

Reloaded the page to test data persistence
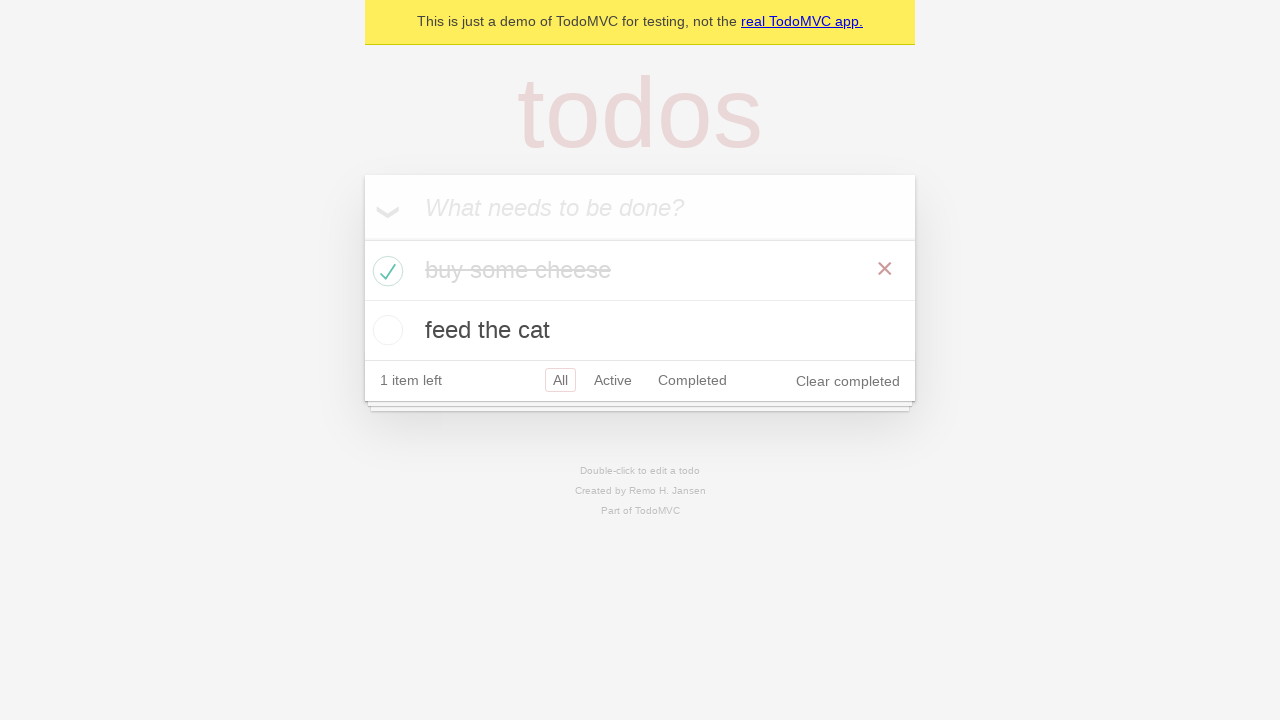

Waited for todo items to load after page reload
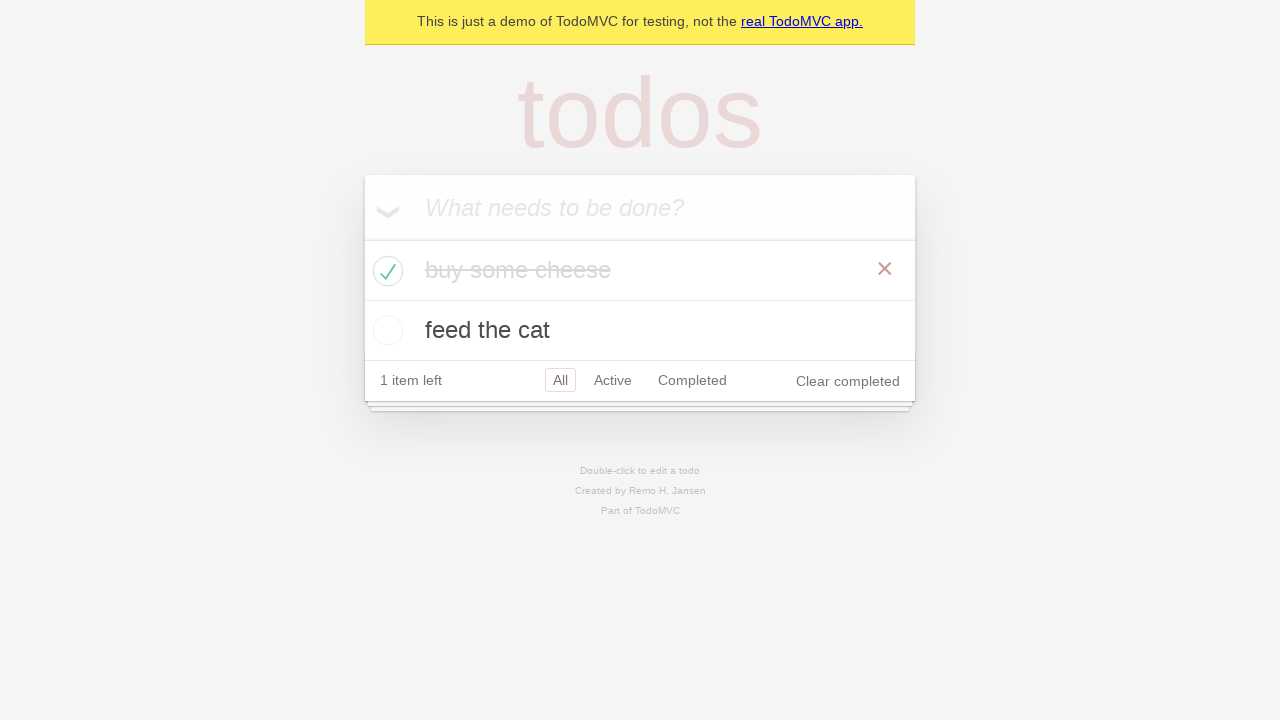

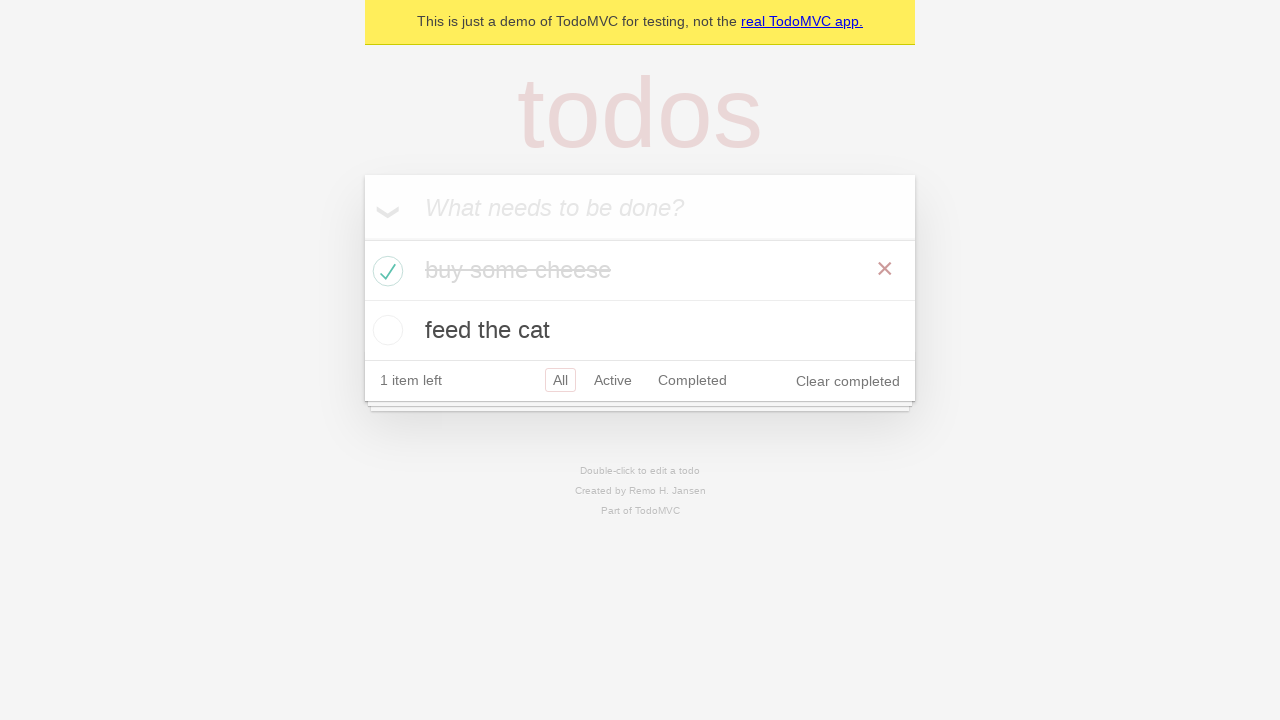